Tests form input functionality by filling various text fields using different XPath locators, clearing them, and then filling them again with new values

Starting URL: https://bonigarcia.dev/selenium-webdriver-java/web-form.html

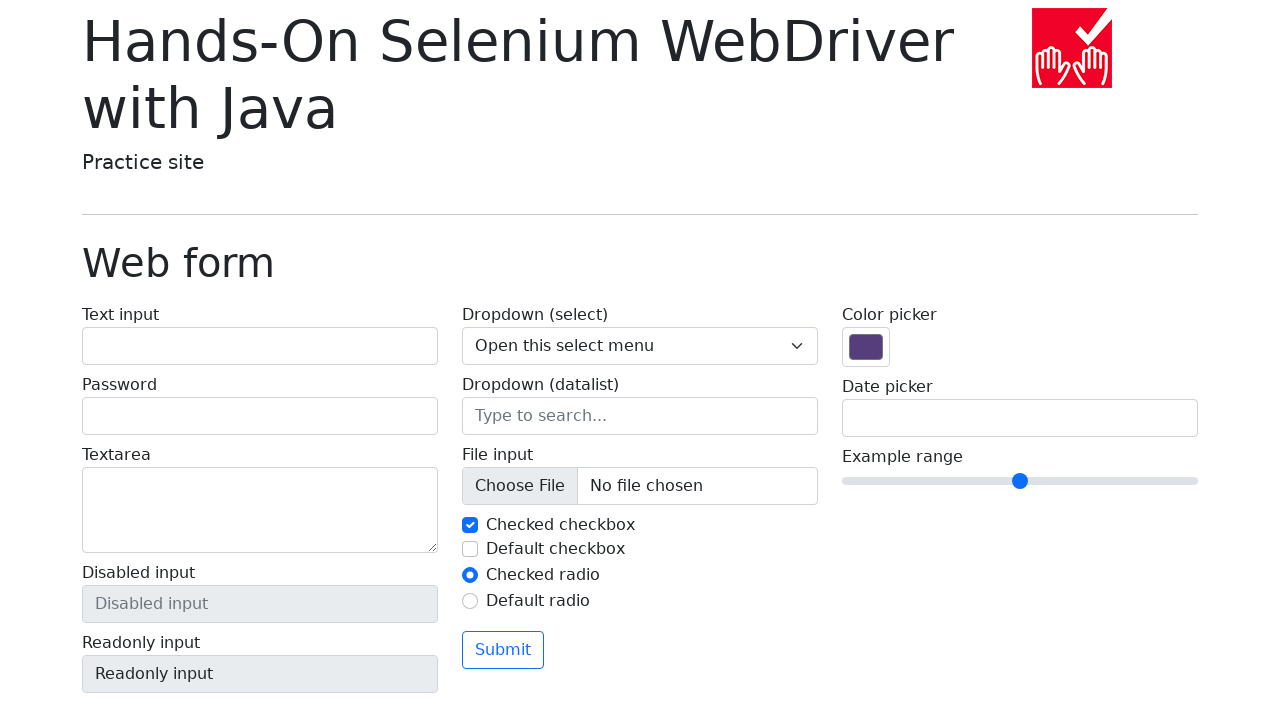

Filled text field with 'Smith' using XPath @id selector on //input[@id='my-text-id']
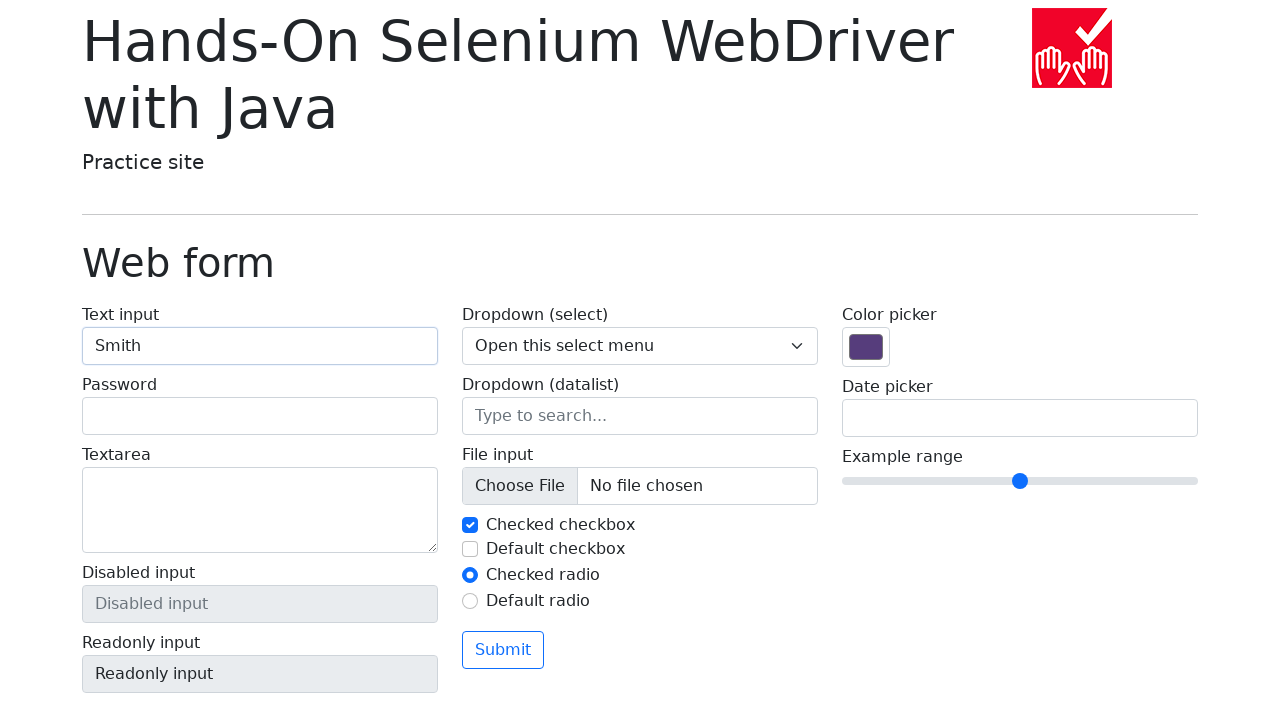

Filled password field with 'John' using XPath contains selector on //input[contains(@name,'my-pass')]
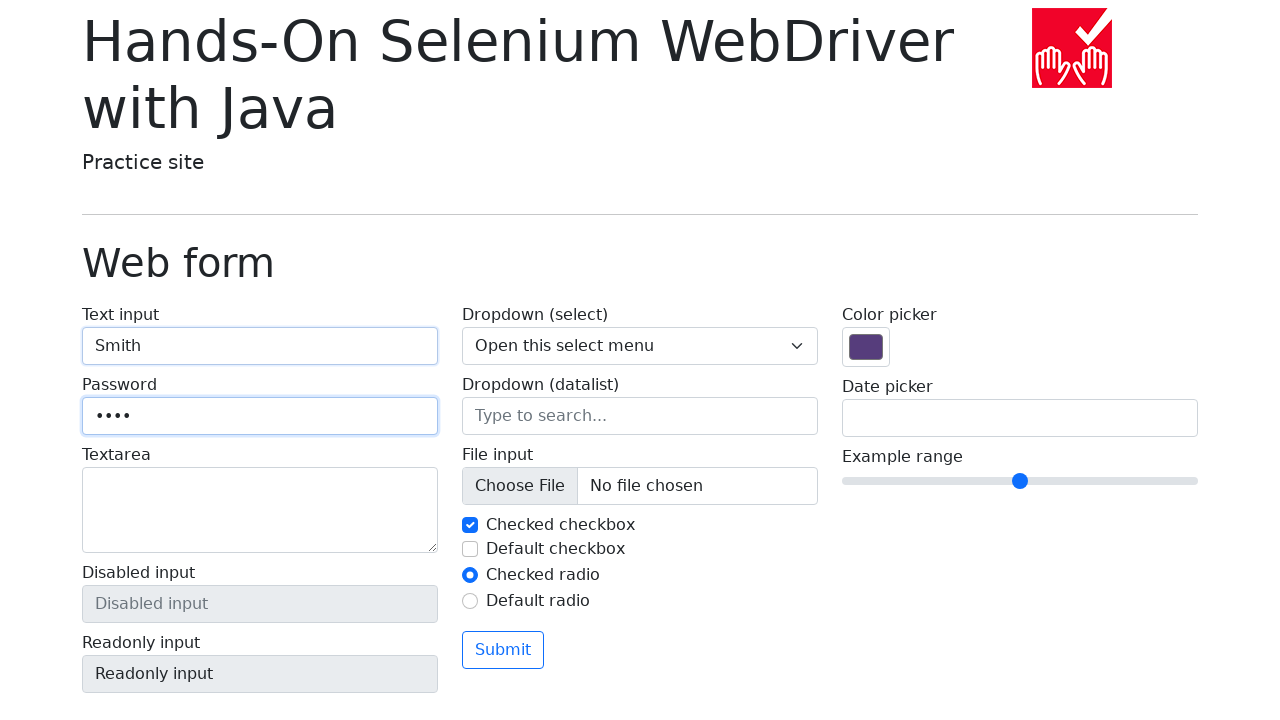

Filled textarea with 'Successful x-path' using XPath label reference on //label[contains(text(),'Texta')]/textarea
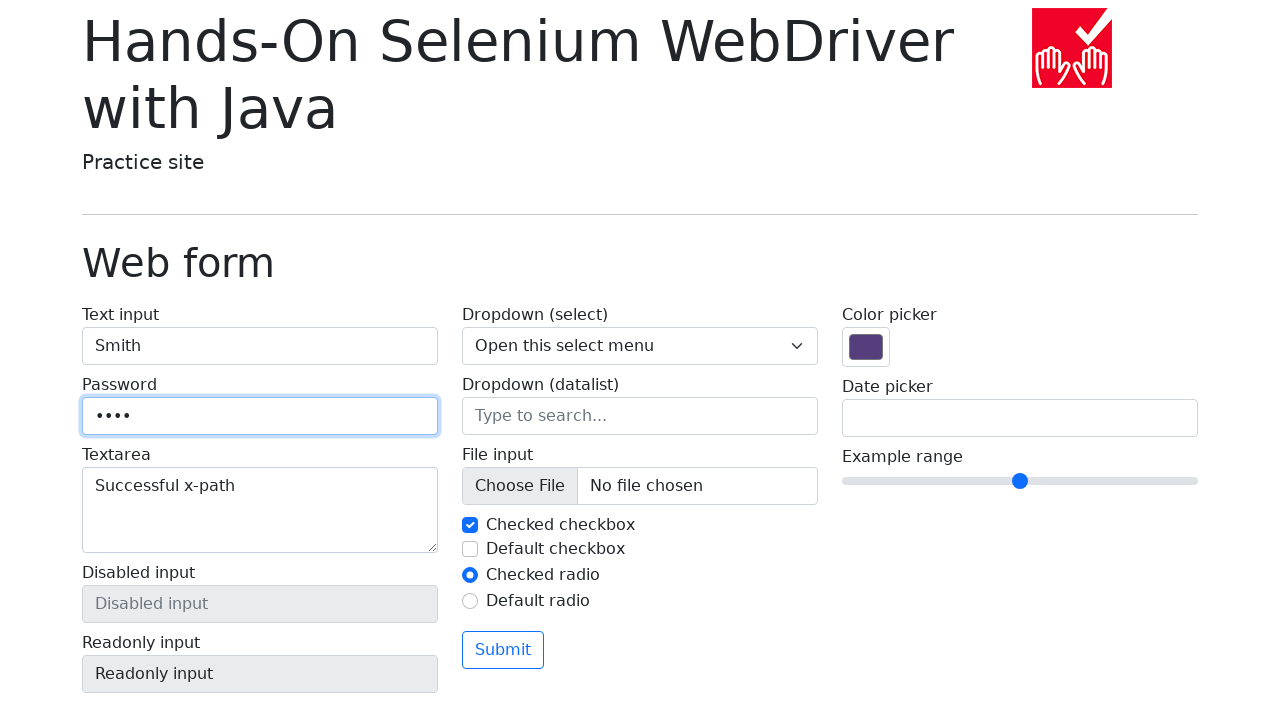

Cleared text field (my-text-id) on //input[@id='my-text-id']
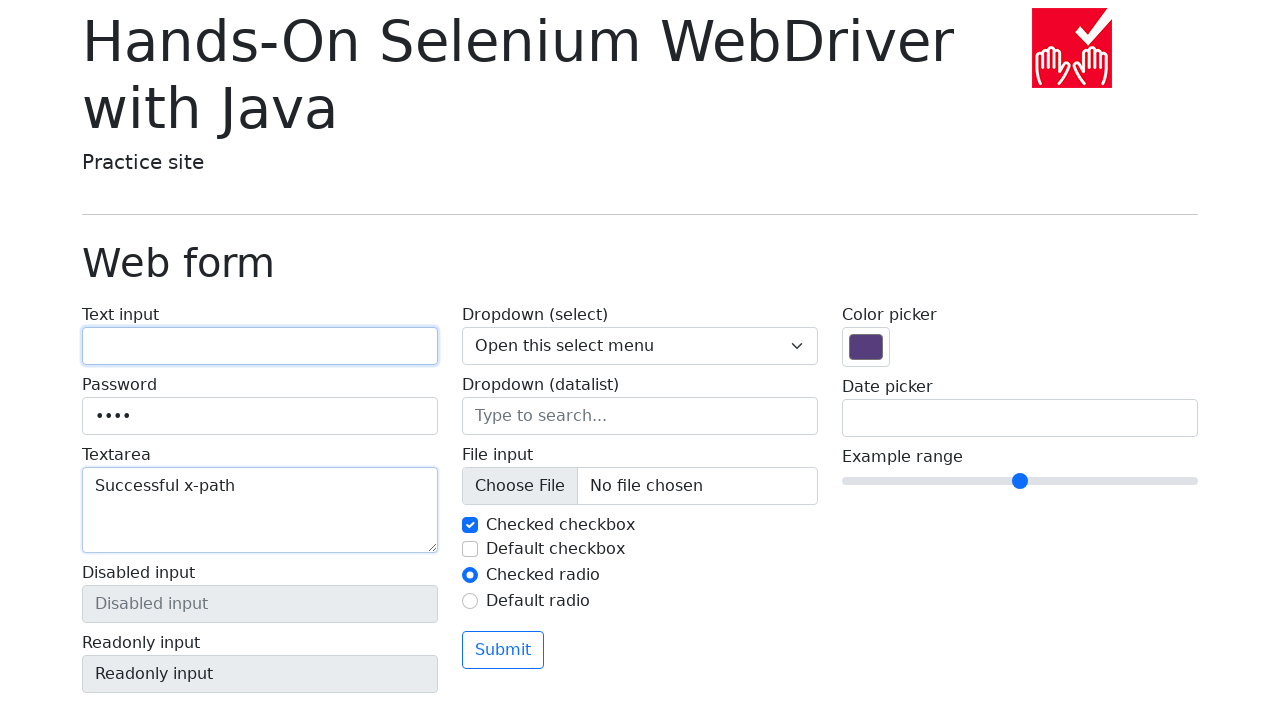

Cleared password field (my-pass) on //input[contains(@name,'my-pass')]
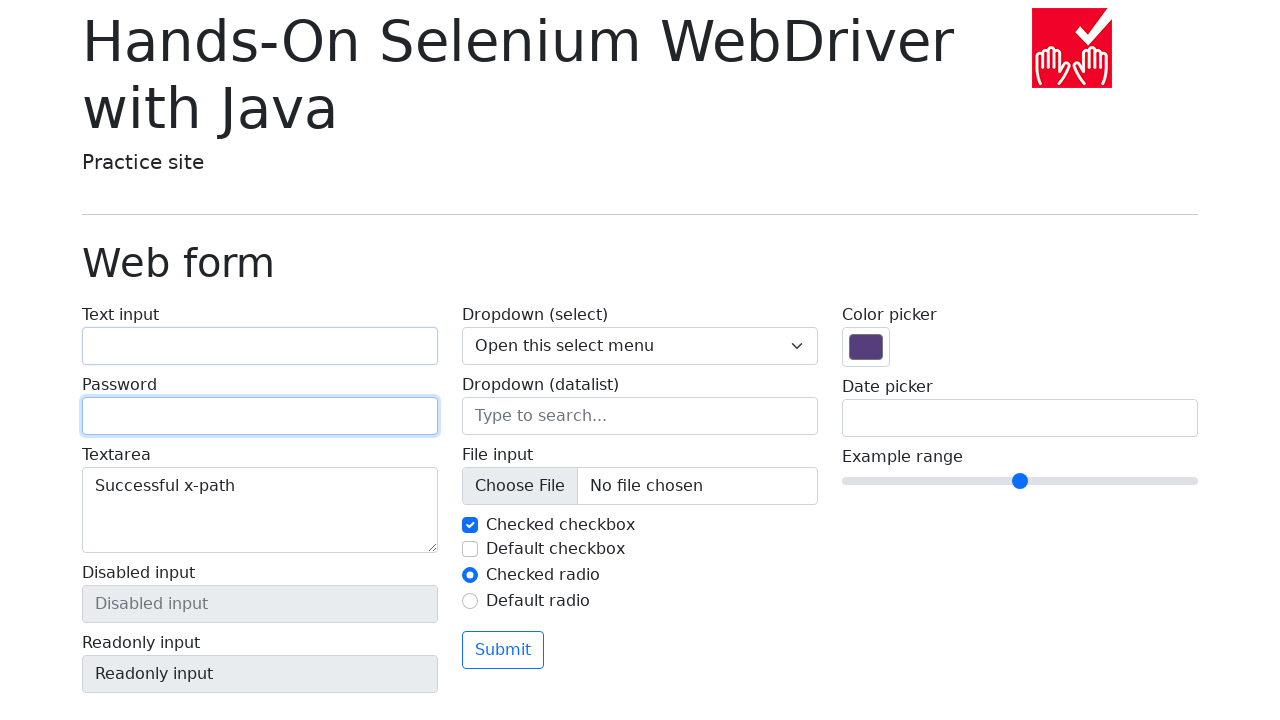

Cleared textarea field on //label[contains(text(),'Texta')]/textarea
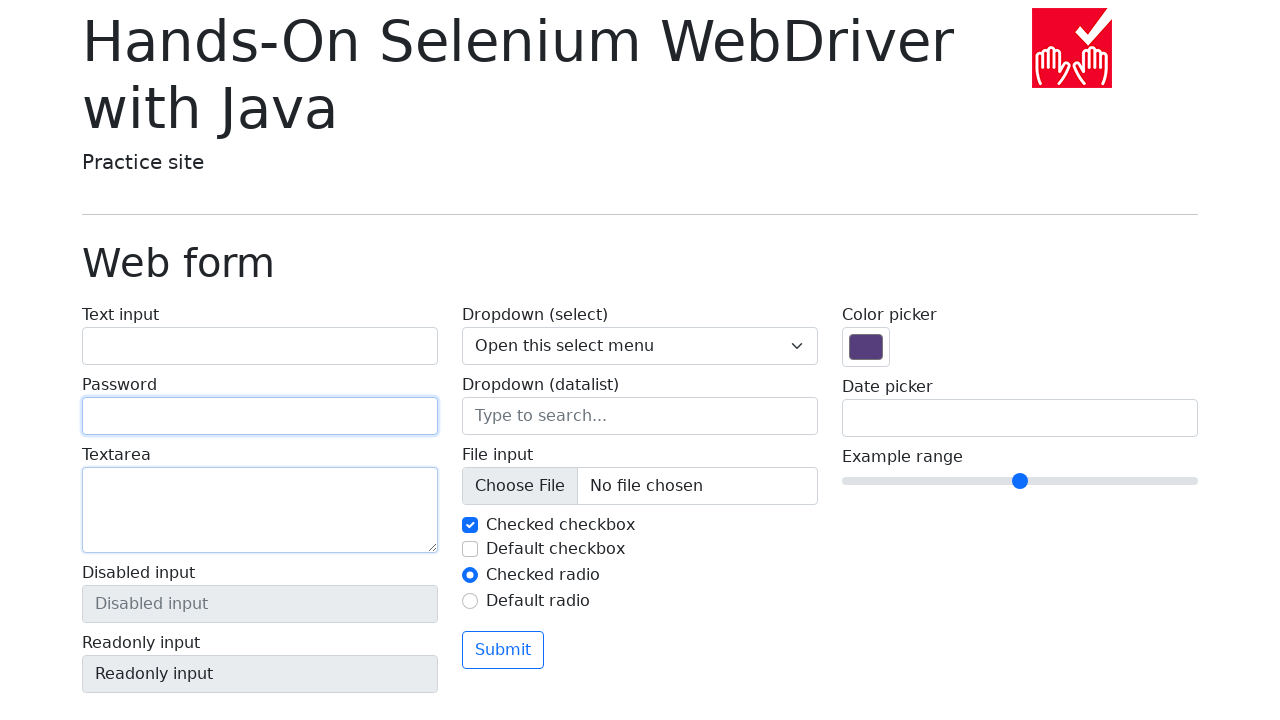

Filled text field with 'Charles' using XPath type and name selector on //input[@type='text' and @name='my-text']
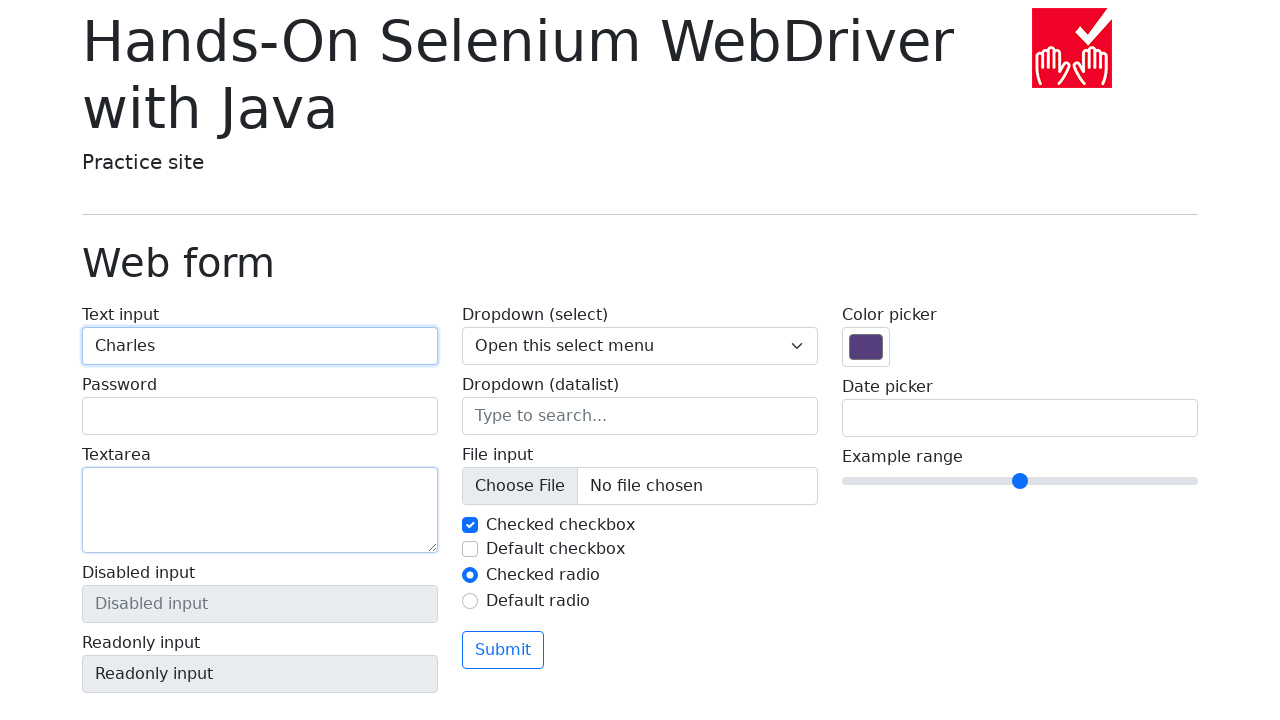

Filled password field with 'Catherine' using XPath name or type selector on //input[@name='my-password' or @type='password']
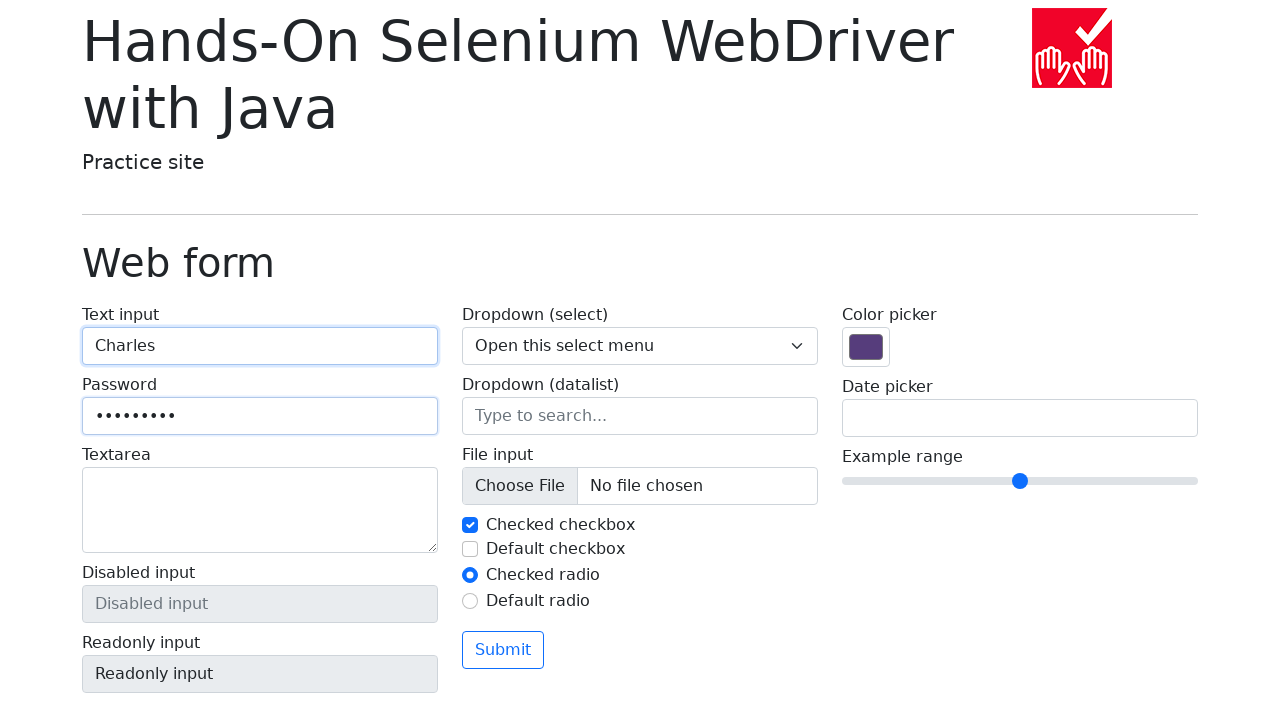

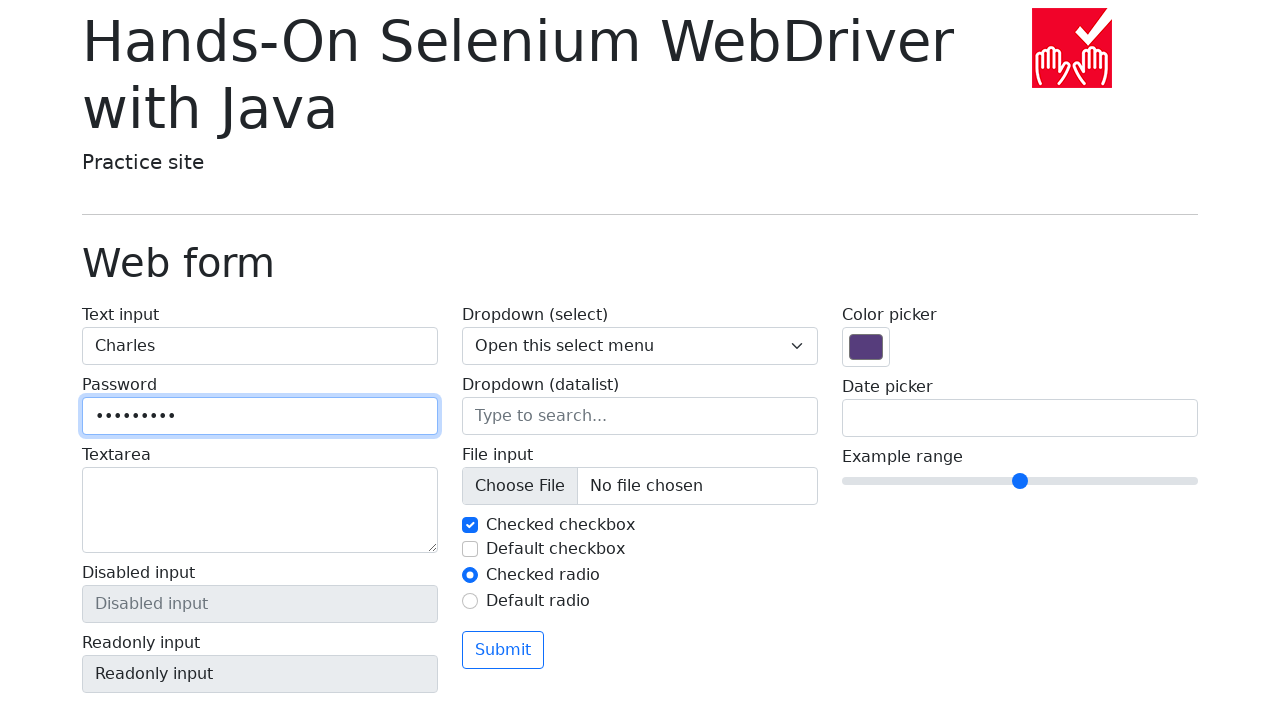